Tests the "Show More" pagination functionality on the Investing.com economic calendar page by repeatedly clicking the "Show More" link until all content is expanded, and verifies that ad containers can be removed from the page.

Starting URL: https://www.investing.com/economic-calendar/services-pmi-1062

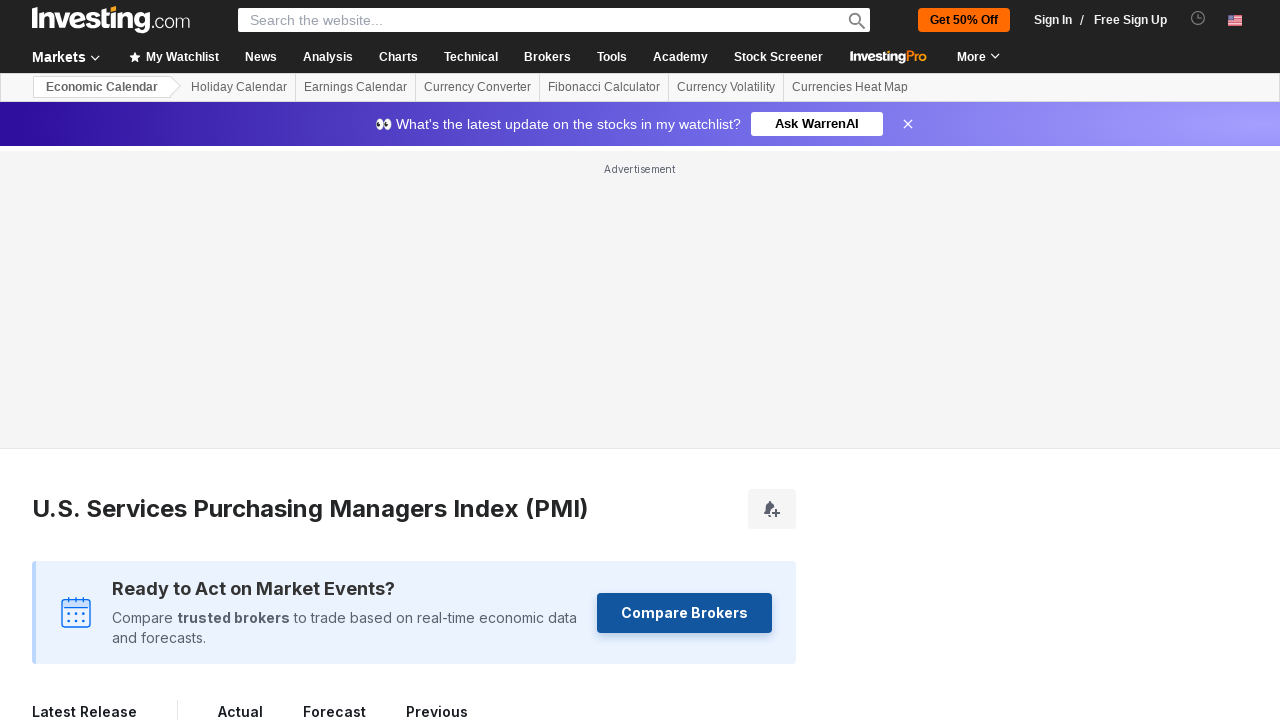

Navigated to Investing.com Services PMI economic calendar page
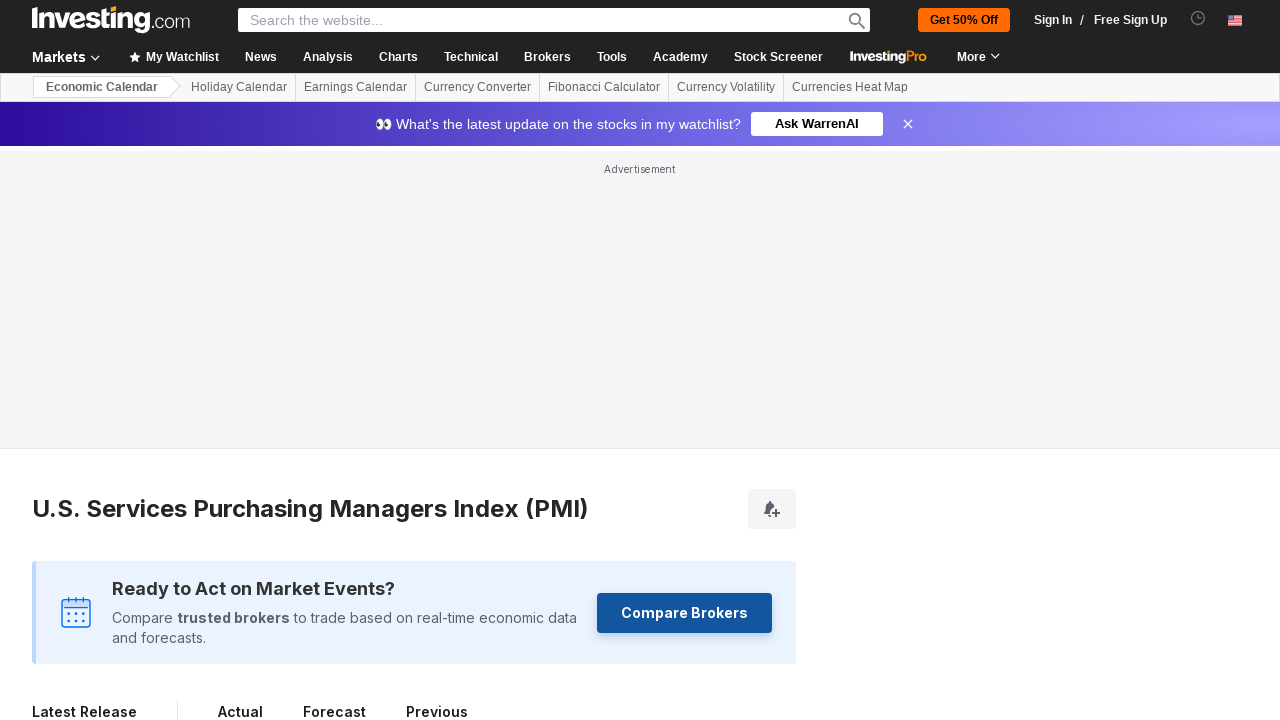

Found 'Show more' link (attempt 1)
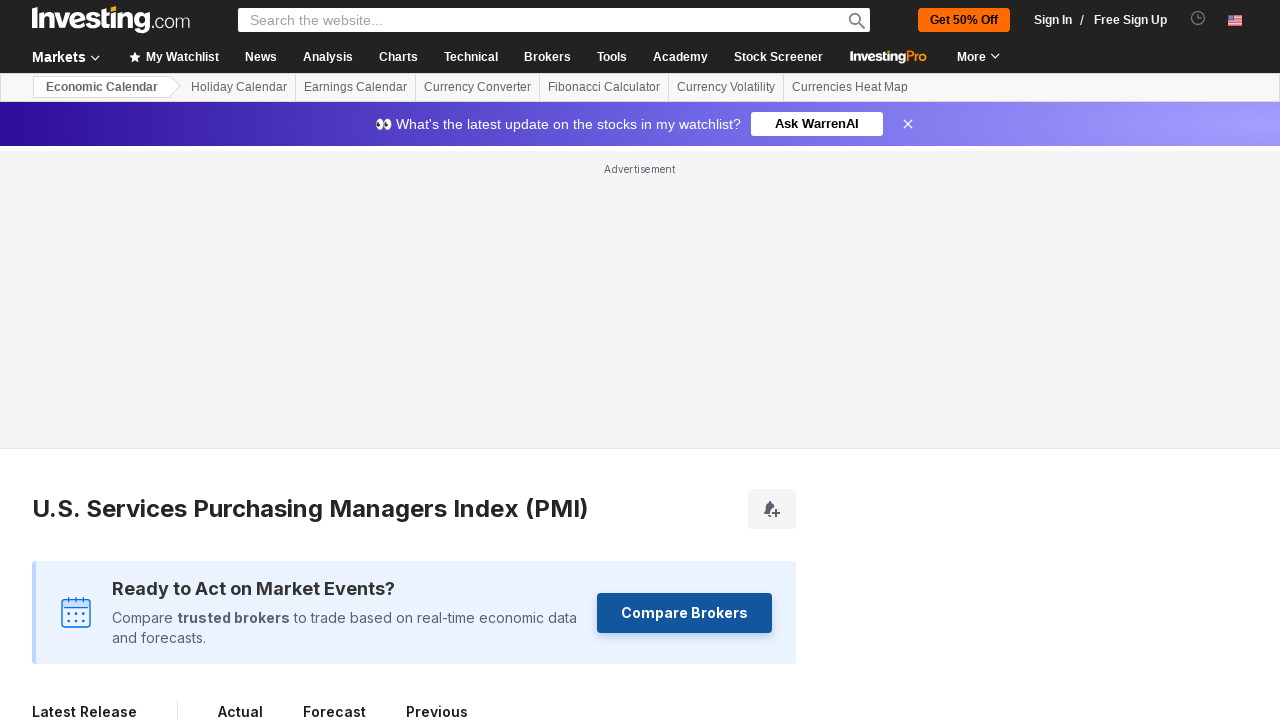

Scrolled 'Show more' link into view
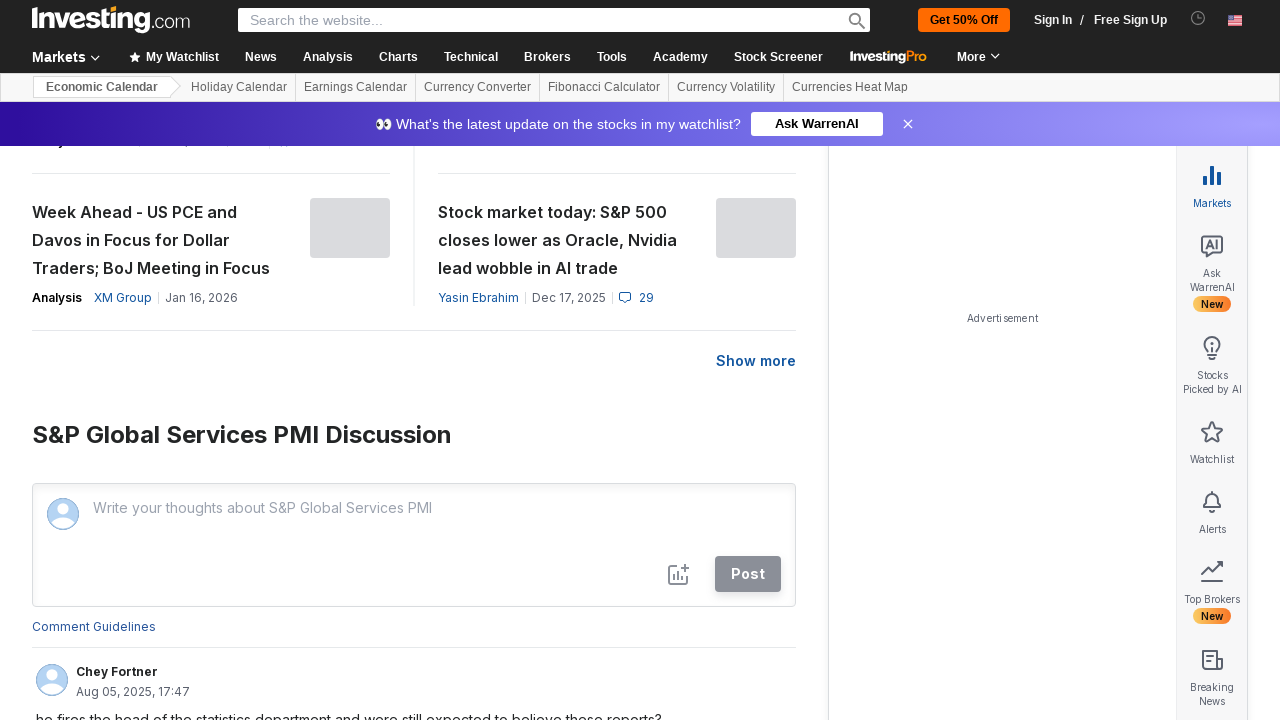

Clicked 'Show more' link (click #1) at (414, 361) on a:text('Show more') >> nth=0
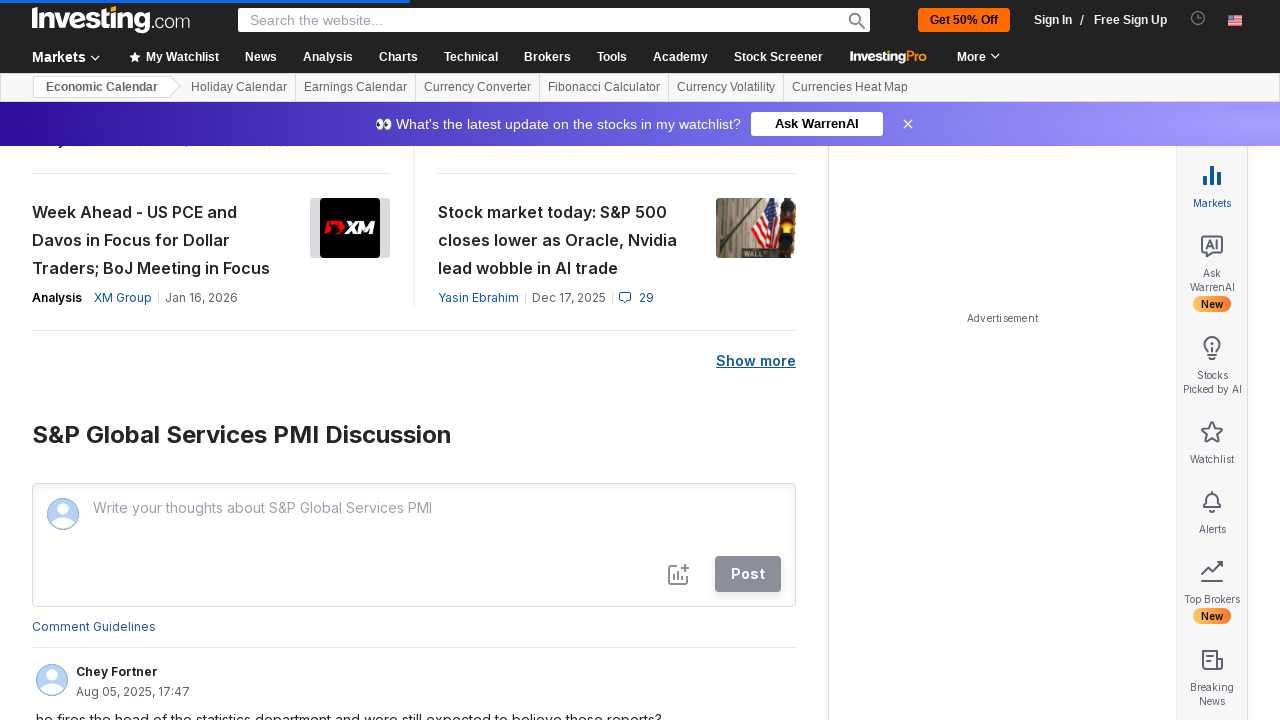

Waited 2 seconds for new content to load
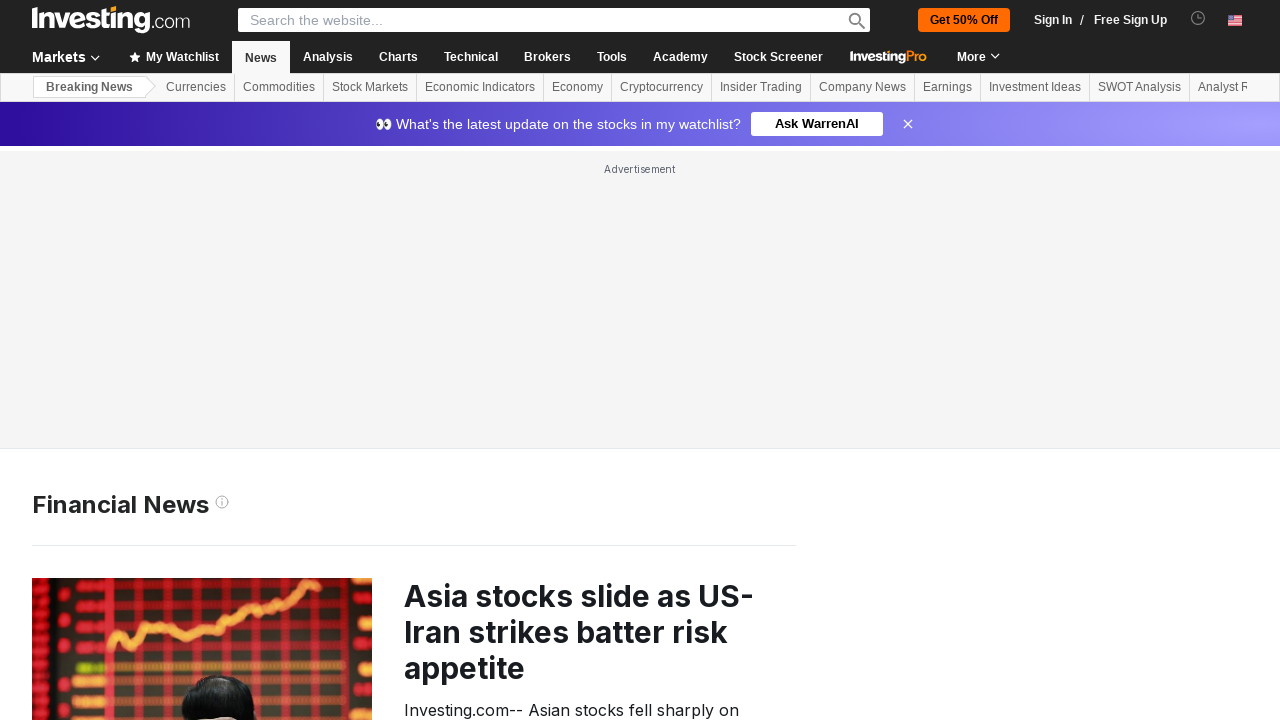

Found 'Show more' link (attempt 2)
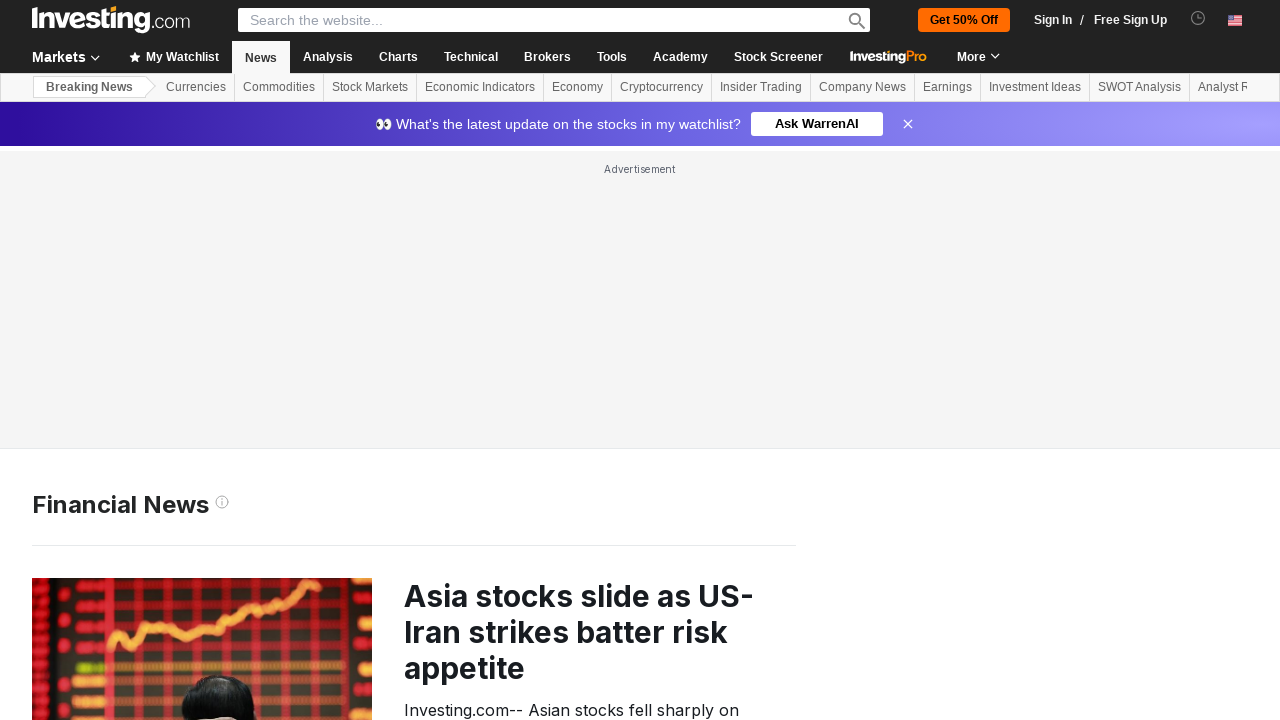

Scrolled 'Show more' link into view
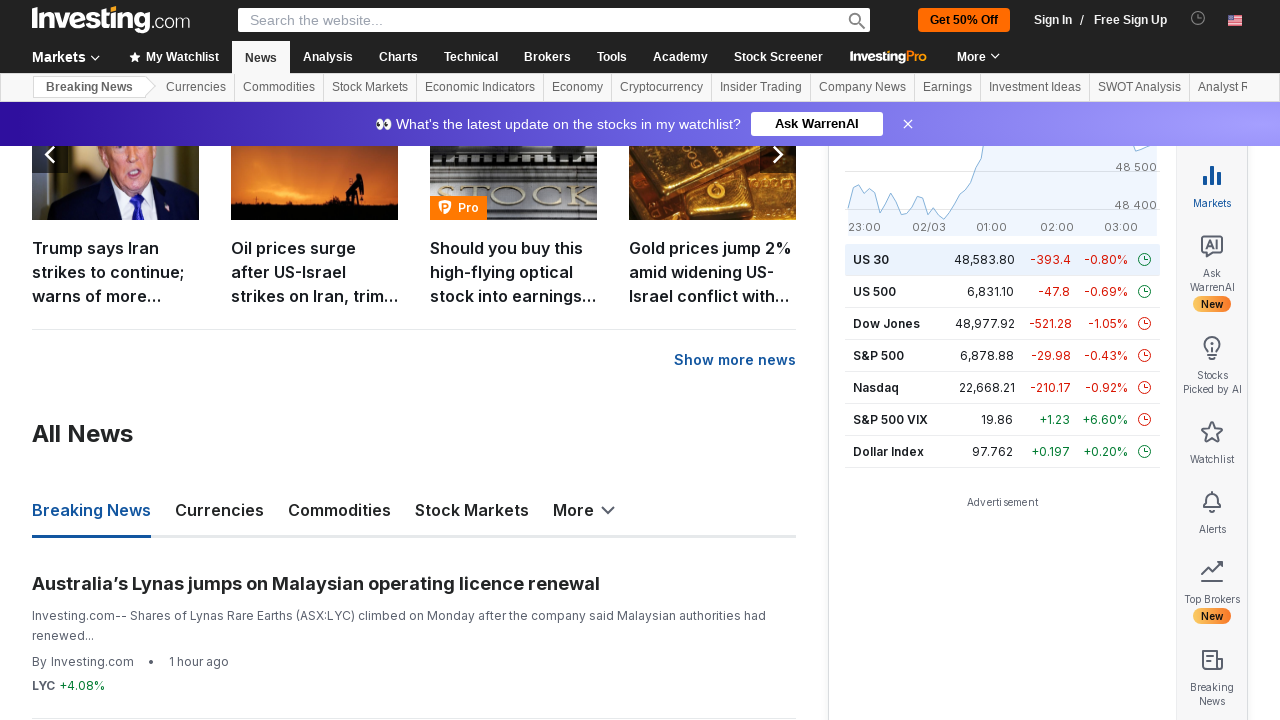

Clicked 'Show more' link (click #2) at (735, 360) on a:text('Show more') >> nth=0
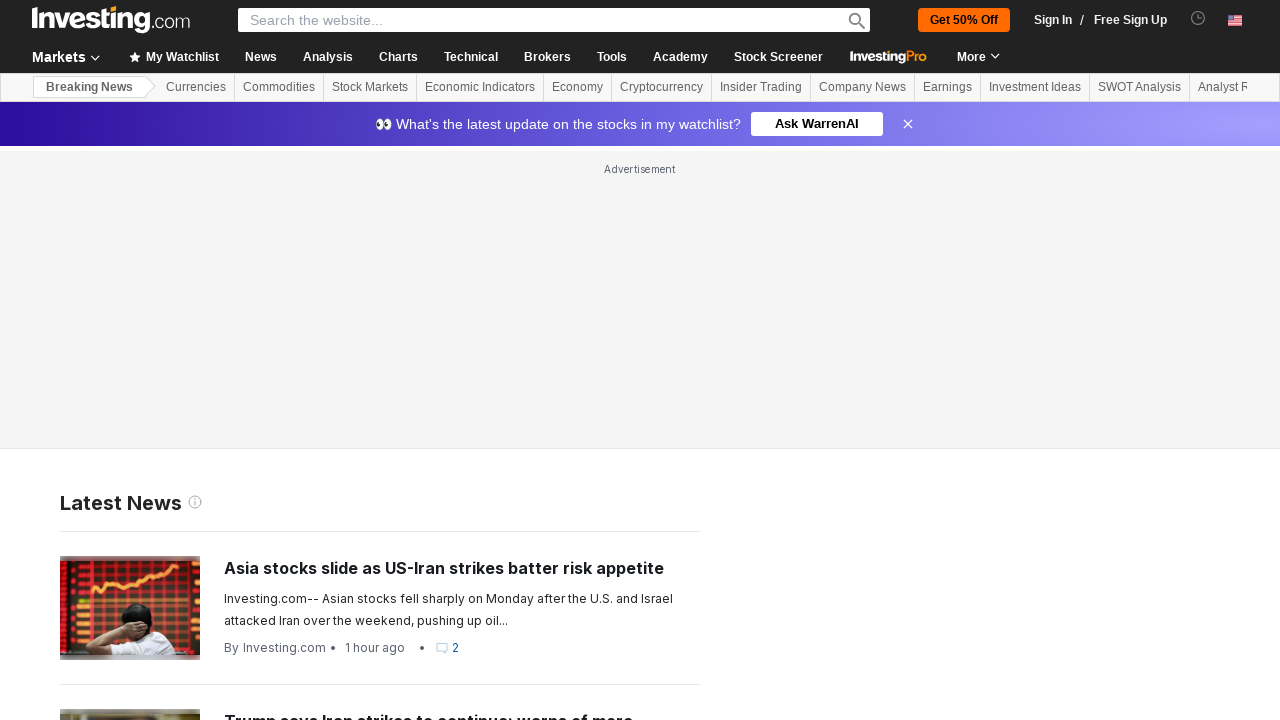

Waited 2 seconds for new content to load
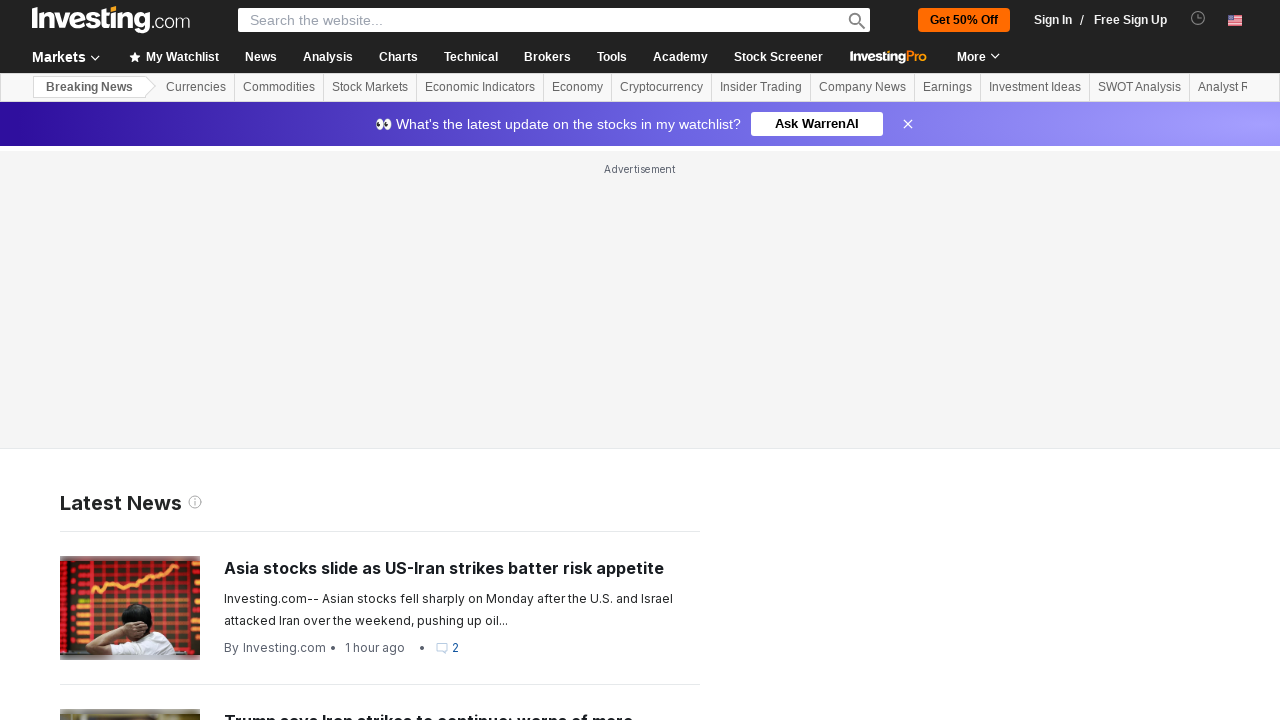

Ad container not found on the page
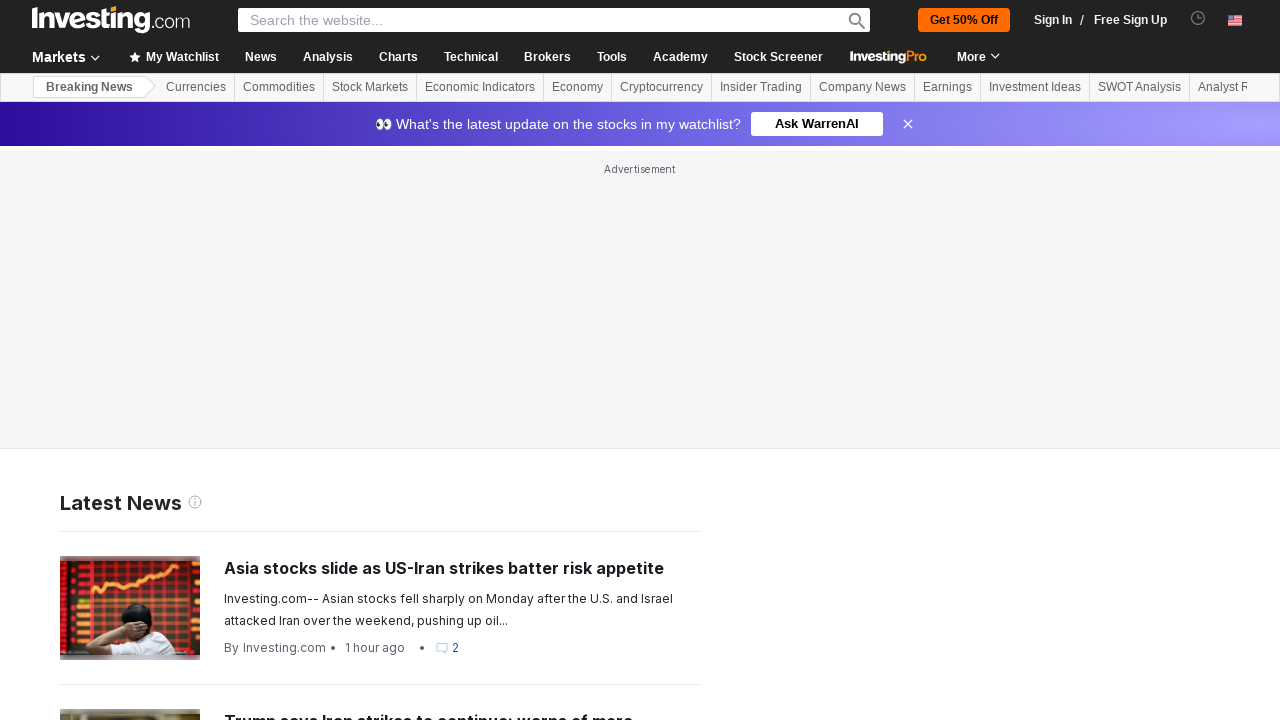

Verified that table content has loaded
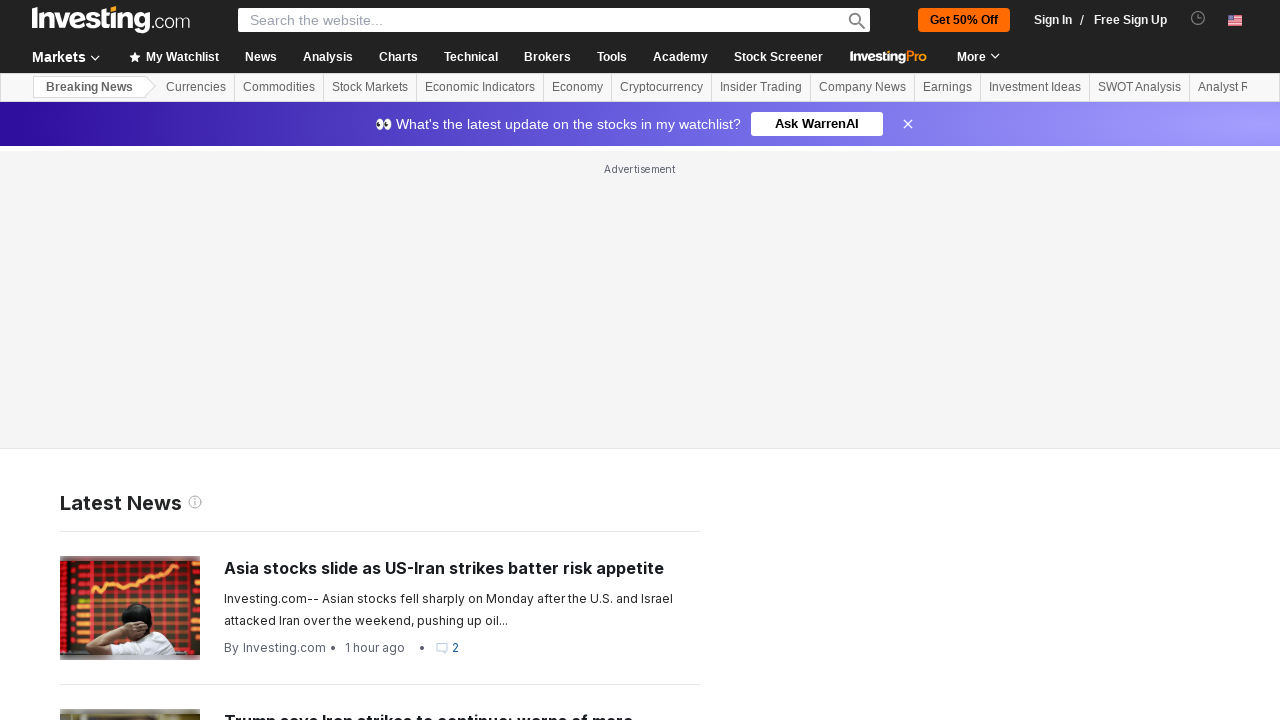

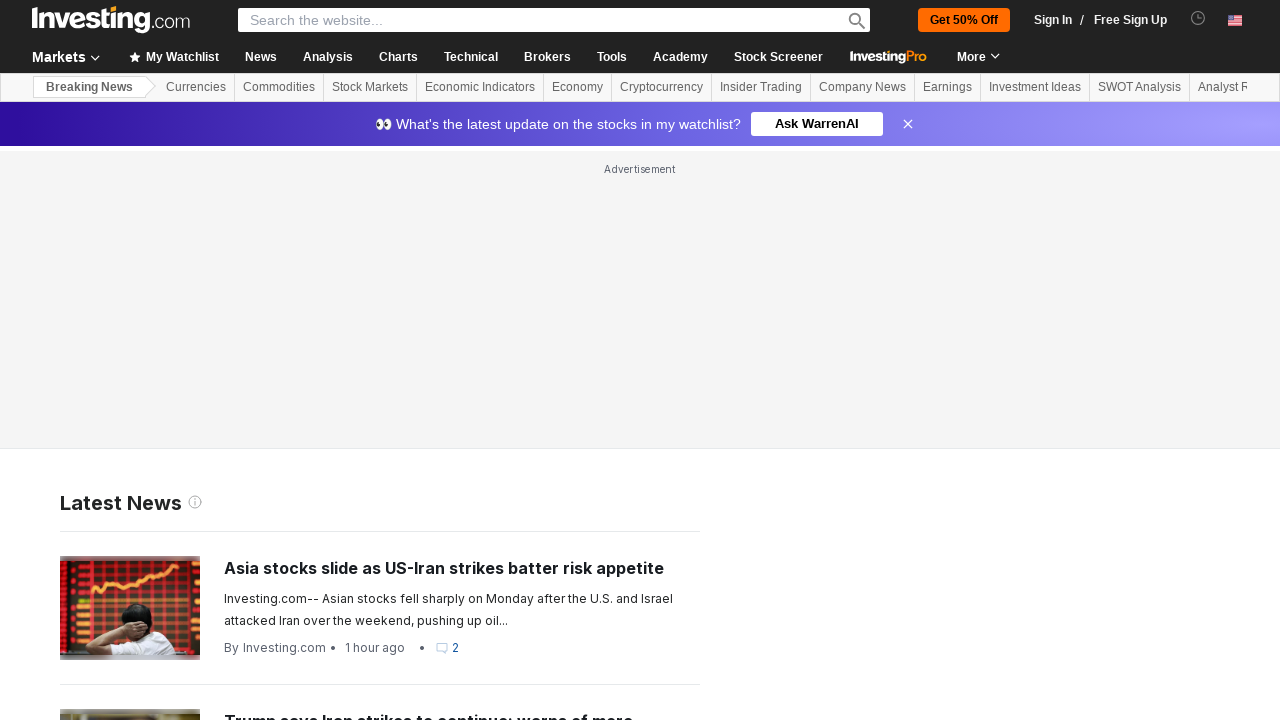